Tests successful login functionality by entering username and password and verifying the transactions table is displayed

Starting URL: https://sakshingp.github.io/assignment/login.html

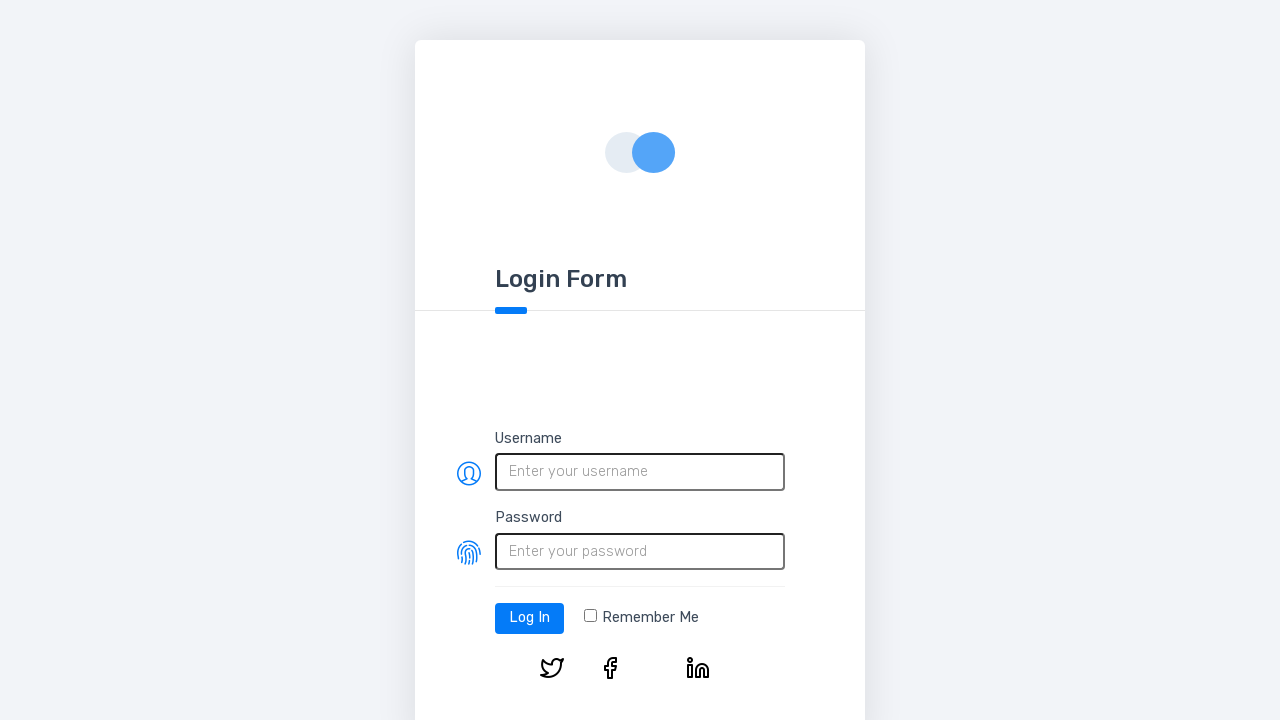

Navigated to login page
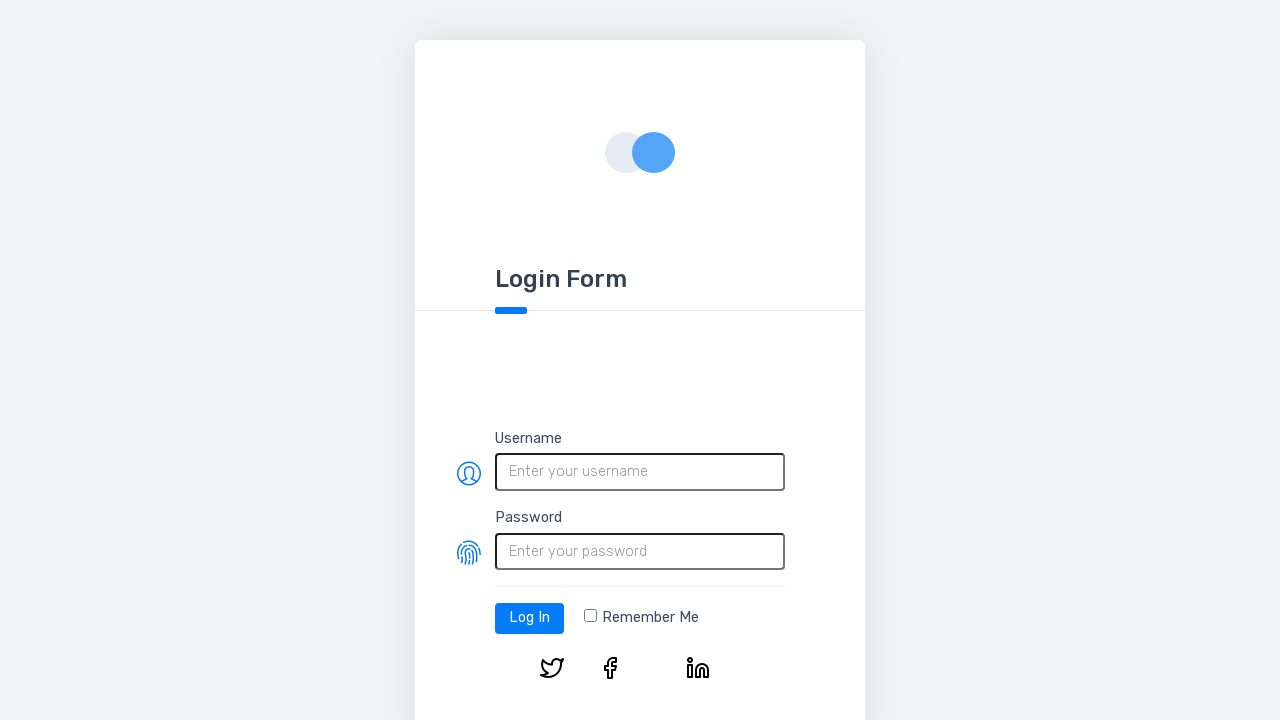

Entered username 'testuser' in username field on #username
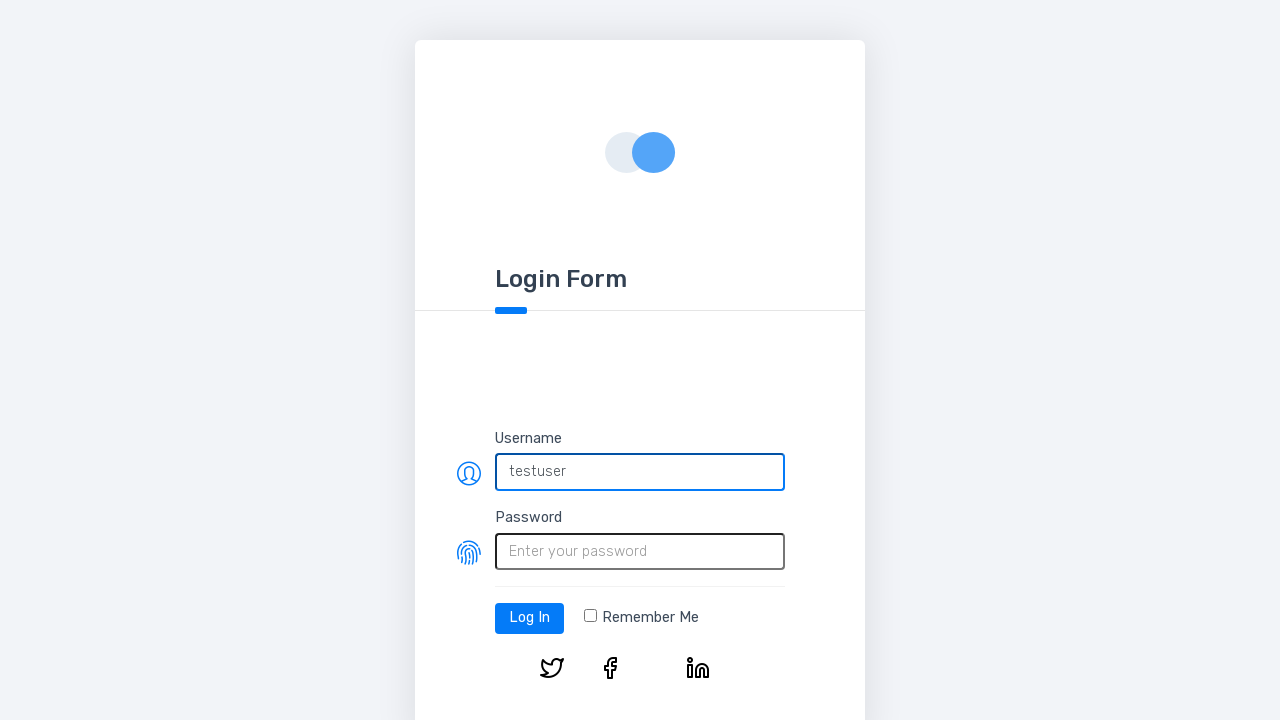

Entered password in password field on #password
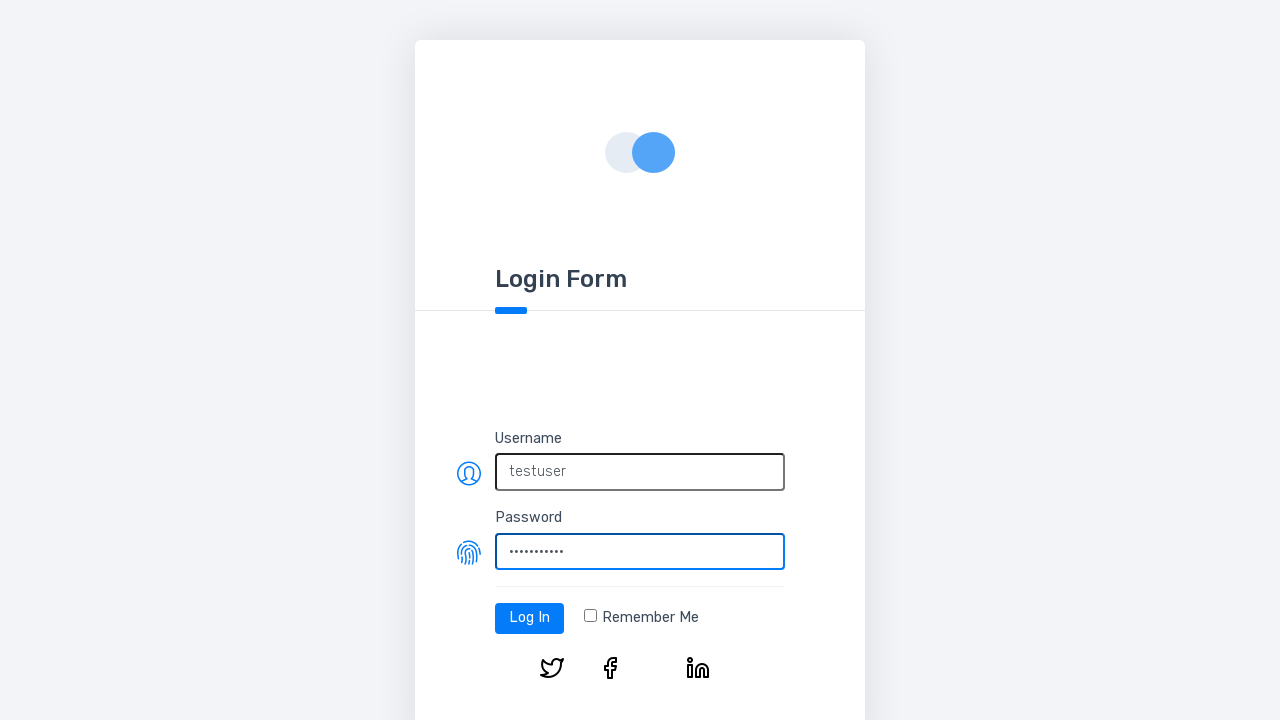

Clicked login button at (530, 618) on #log-in
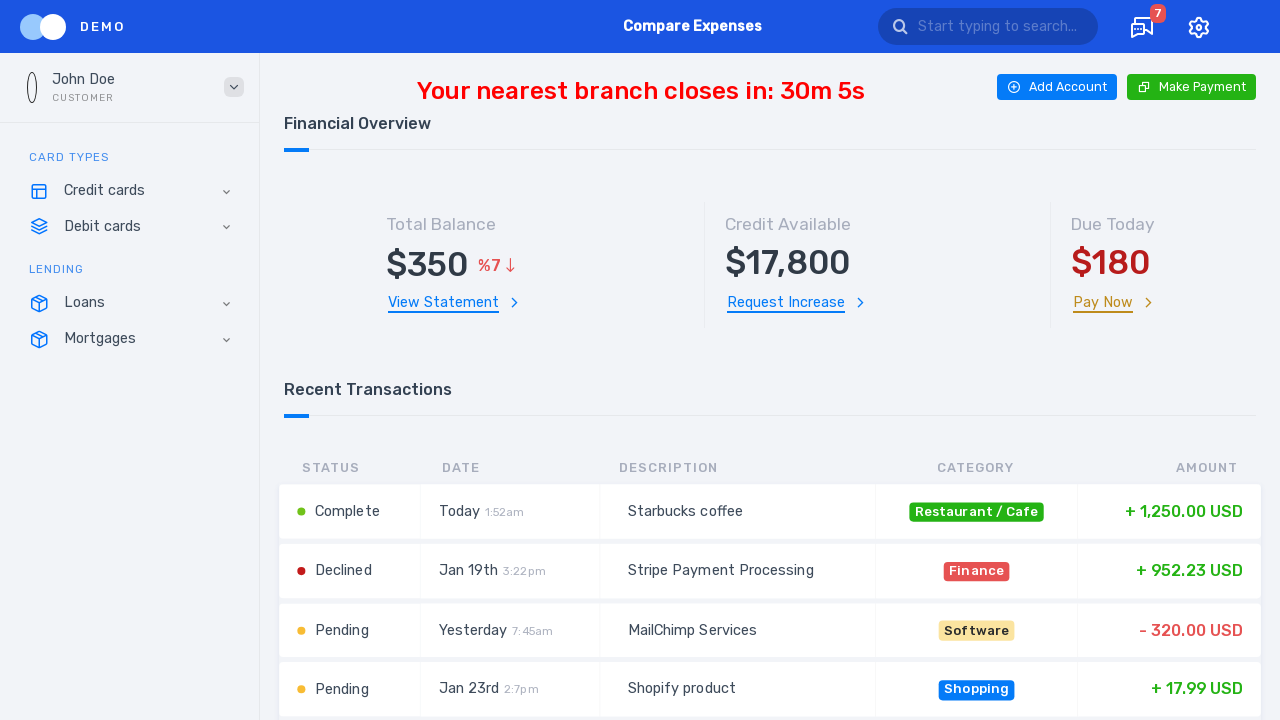

Verified transactions table is visible - login successful
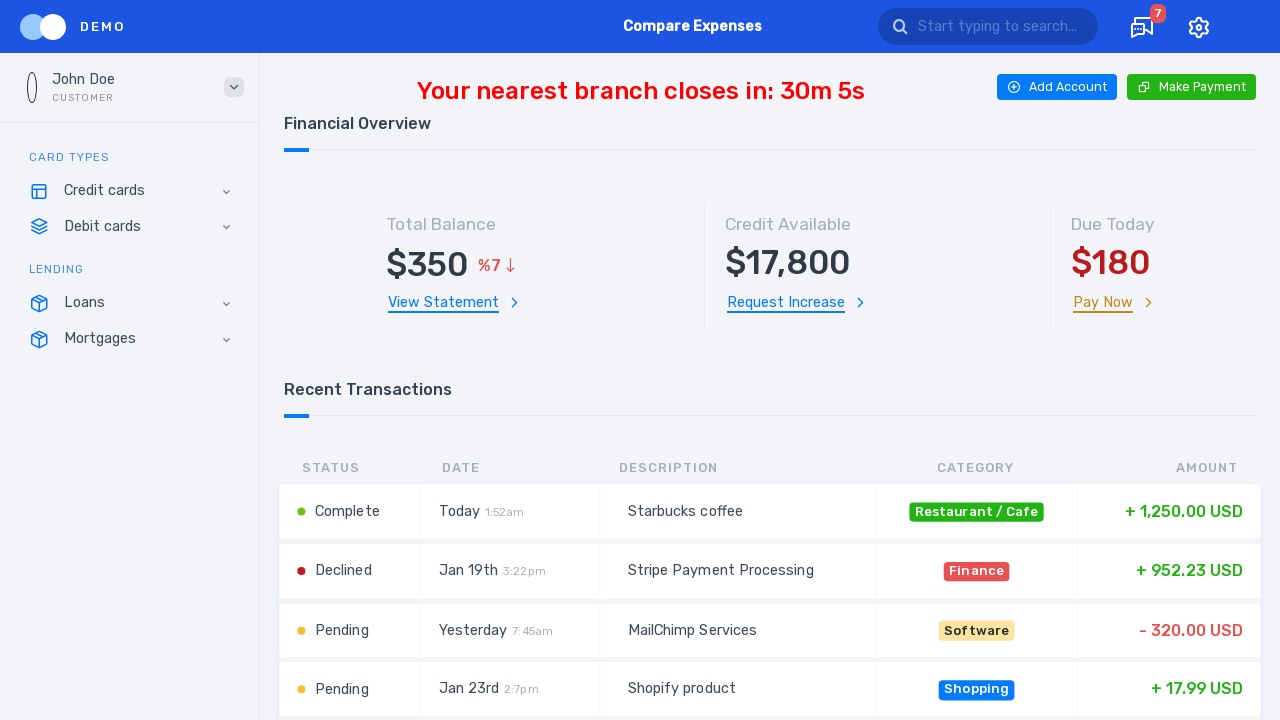

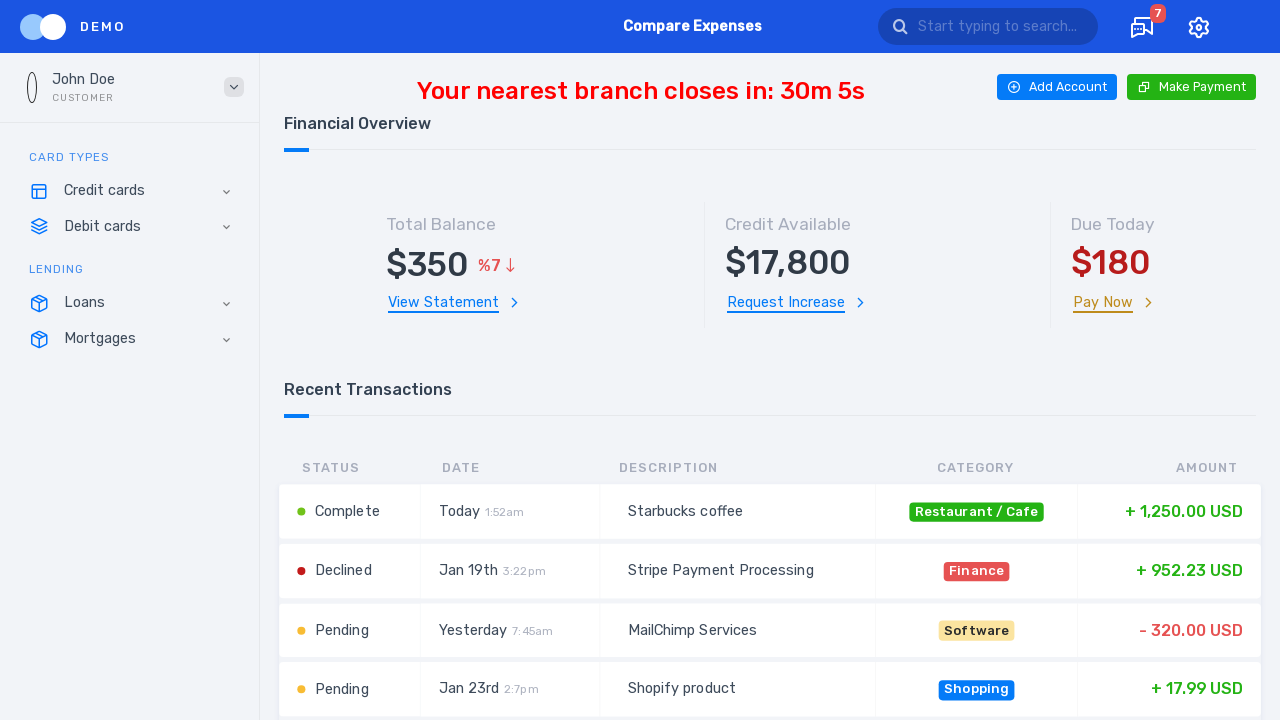